Tests the Submit New Language page verifying important notice markup has red background and white text

Starting URL: http://www.99-bottles-of-beer.net/

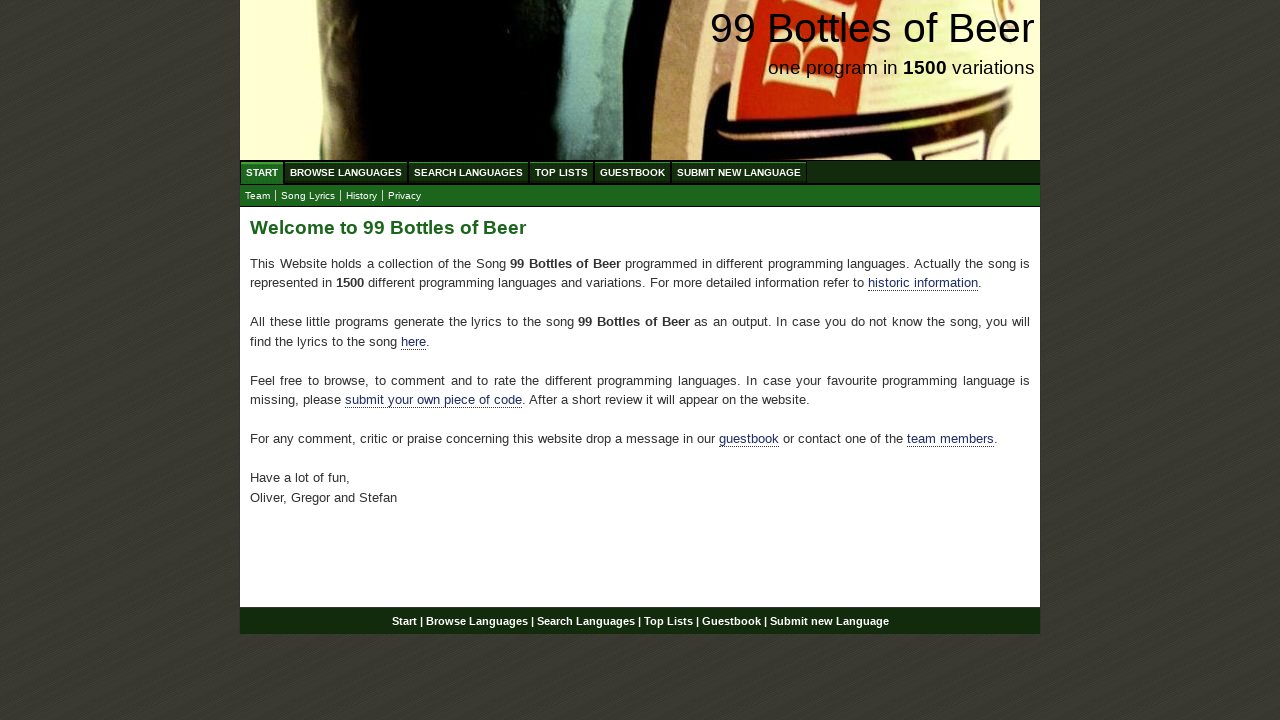

Clicked 'SUBMIT NEW LANGUAGE' link at (739, 172) on text=SUBMIT NEW LANGUAGE
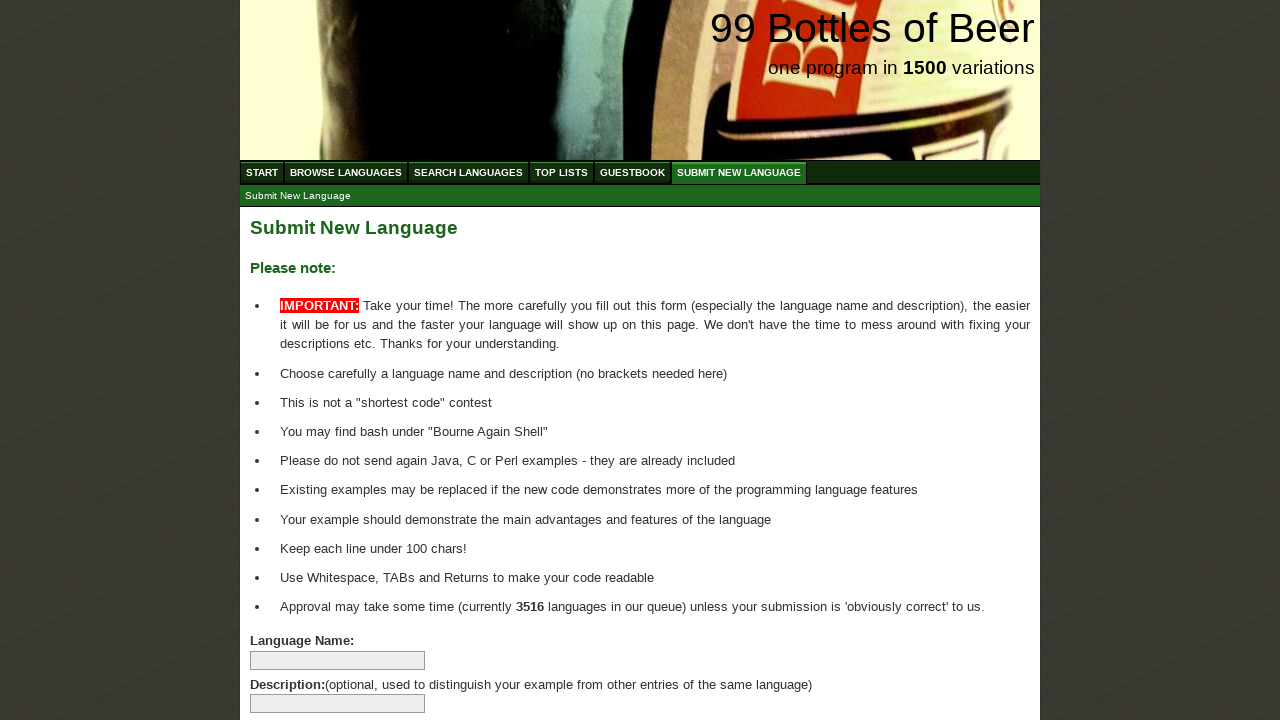

Waited for list items to load in #main ul li span
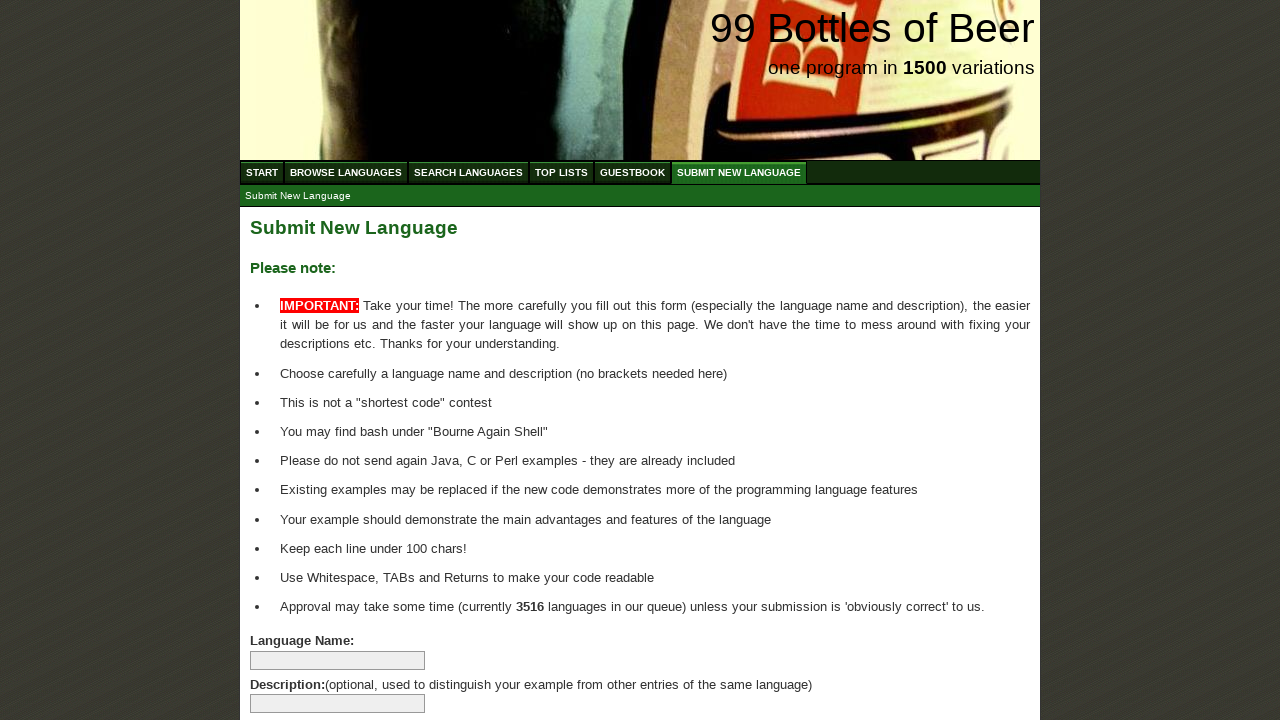

Retrieved all list item spans
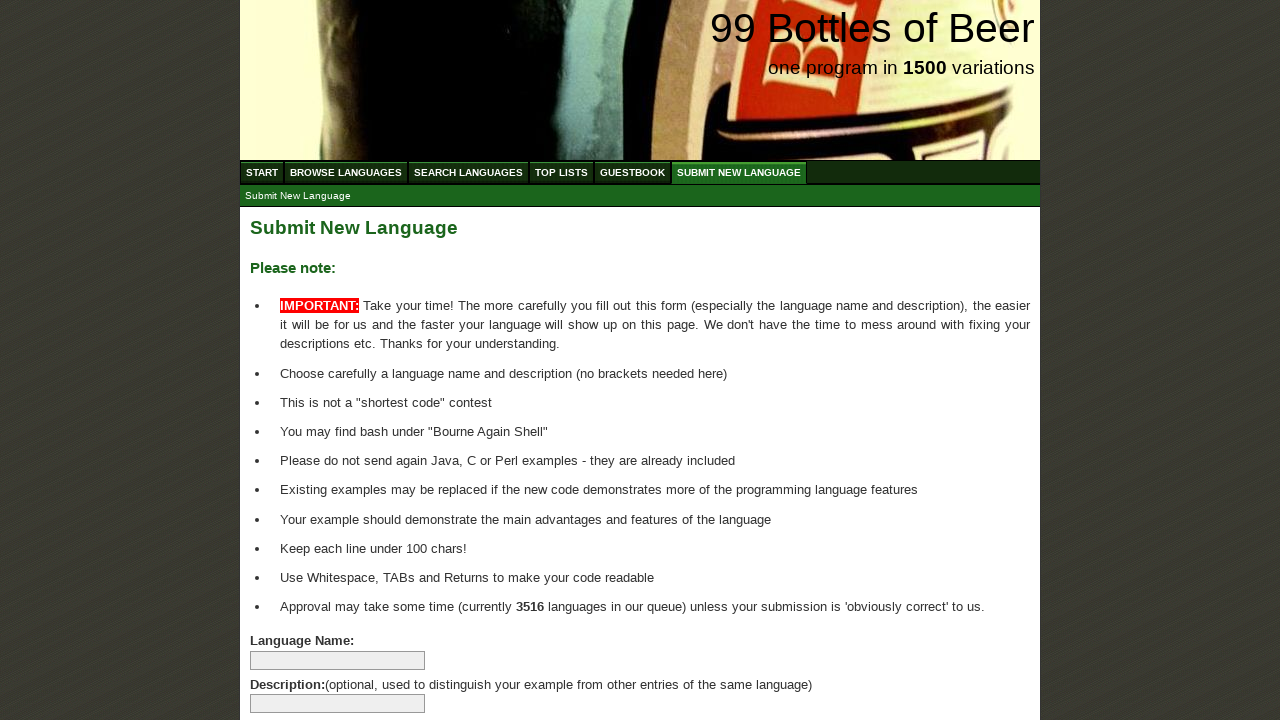

Verified that at least one list item exists
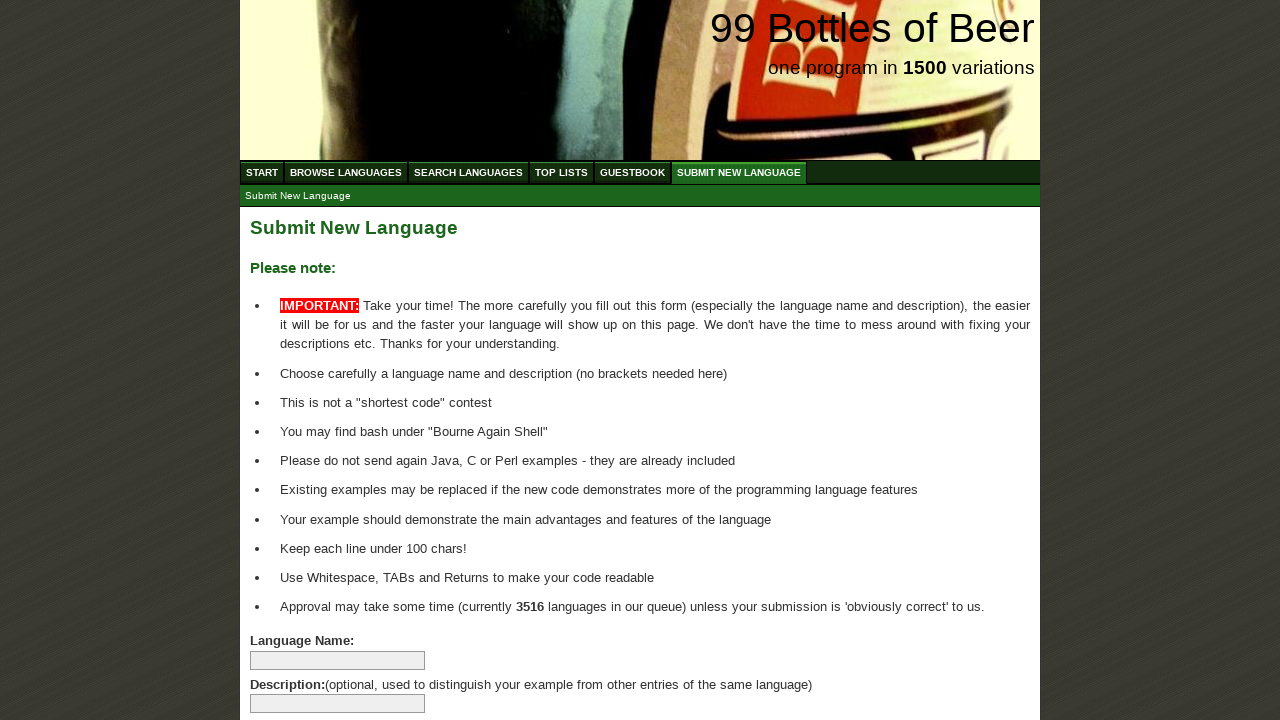

Retrieved background color of IMPORTANT: element
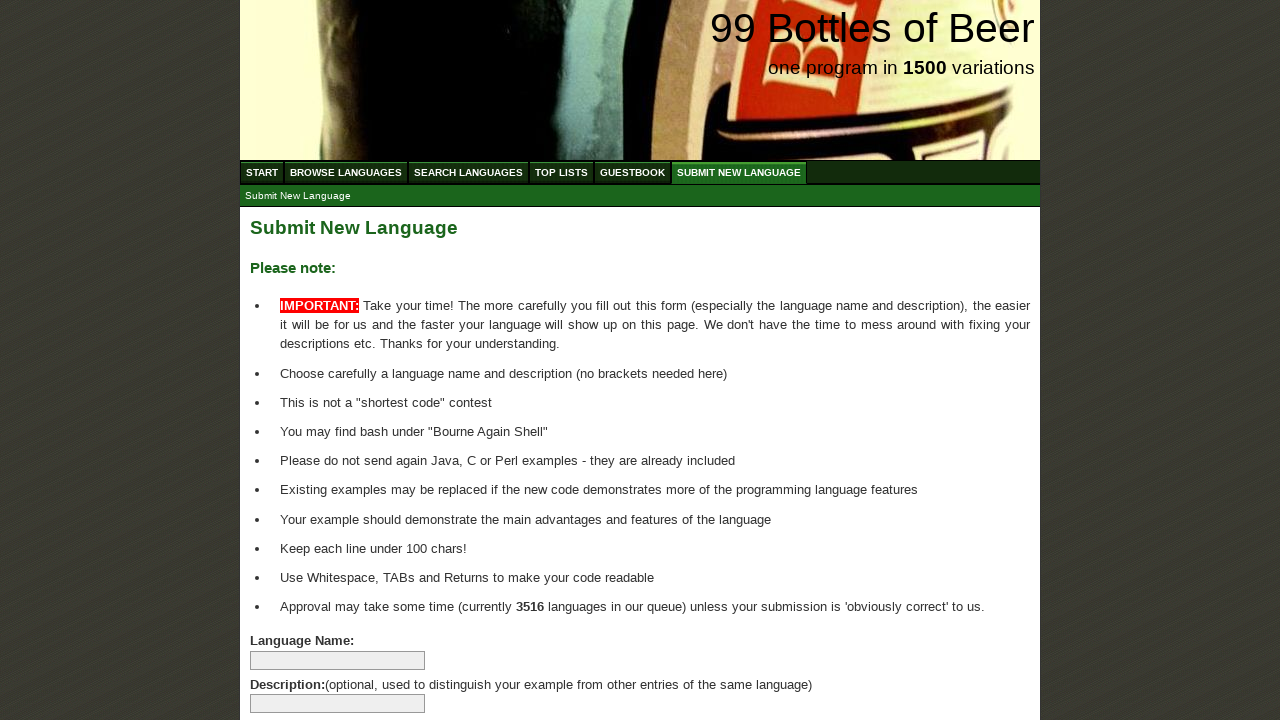

Retrieved text color of IMPORTANT: element
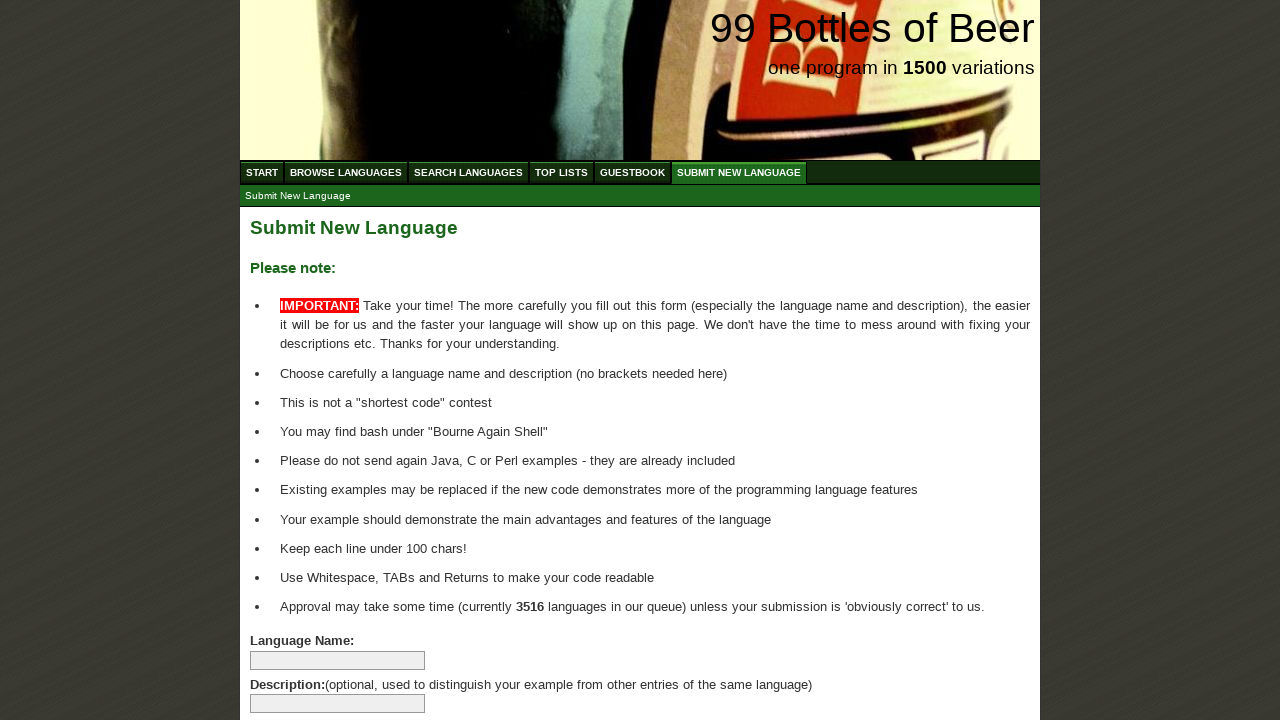

Verified IMPORTANT: element has red background (rgb(255, 0, 0))
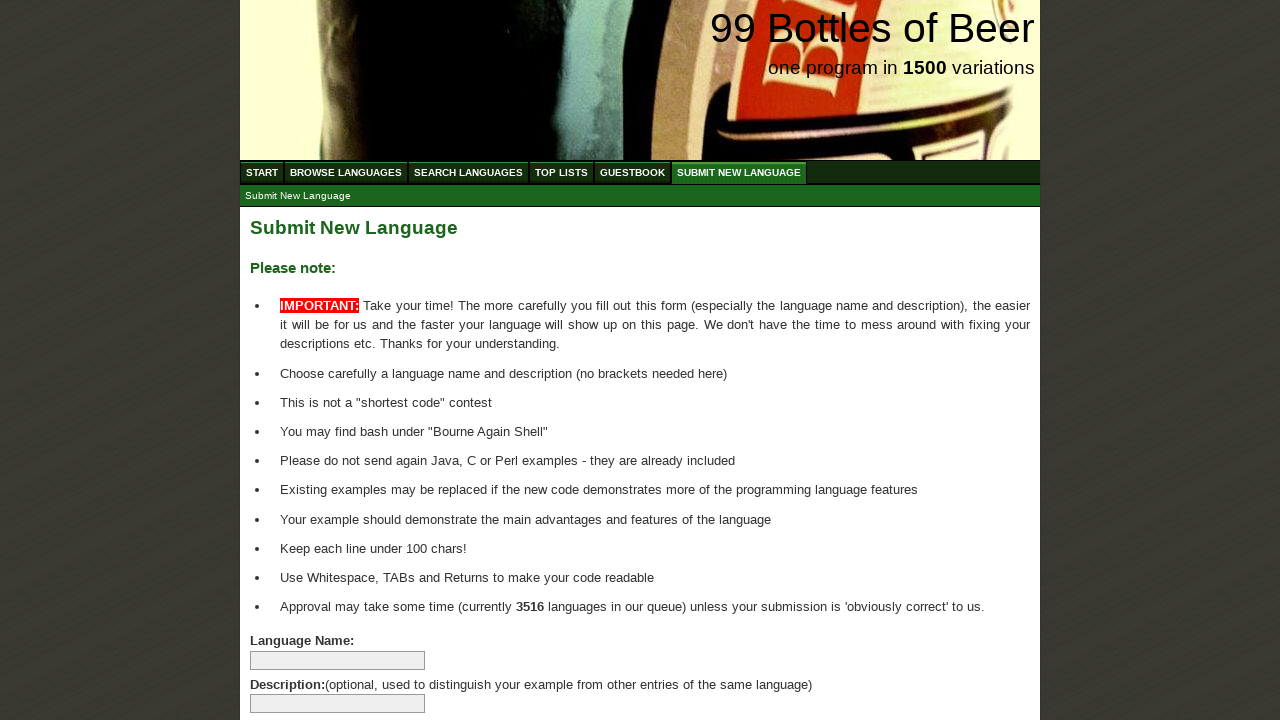

Verified IMPORTANT: element has white text (rgb(255, 255, 255))
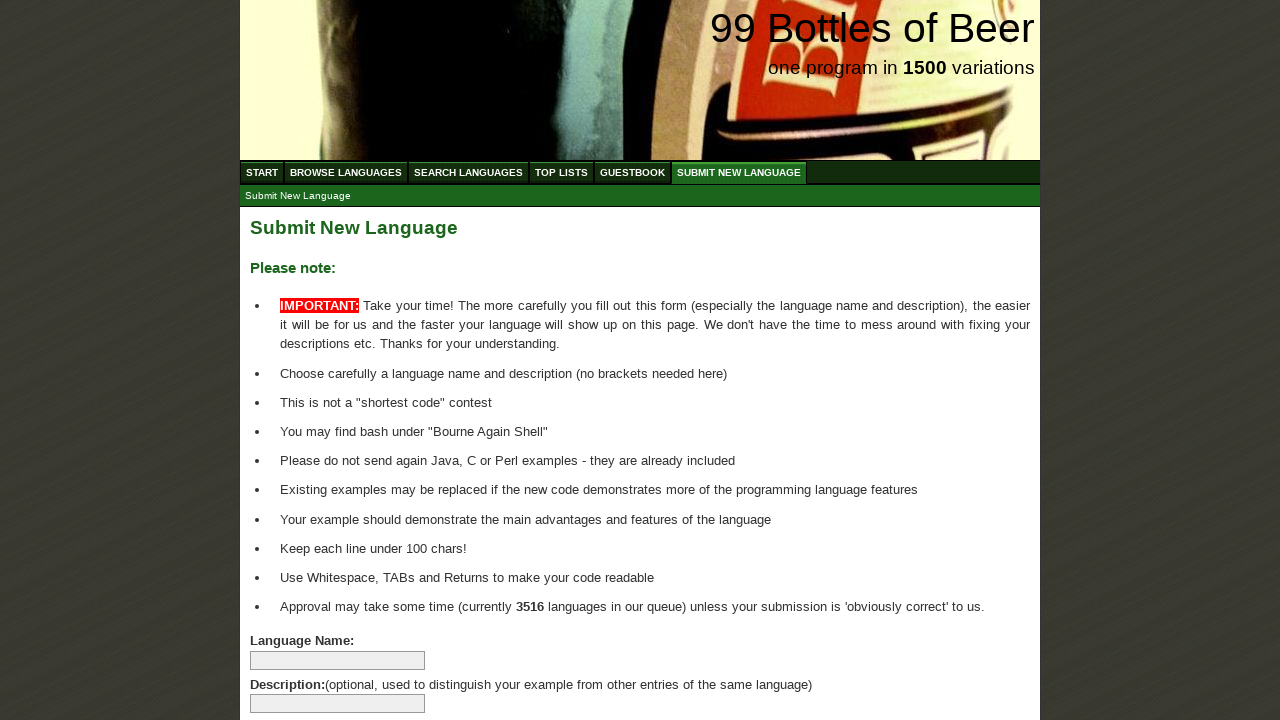

Verified IMPORTANT: text is in uppercase
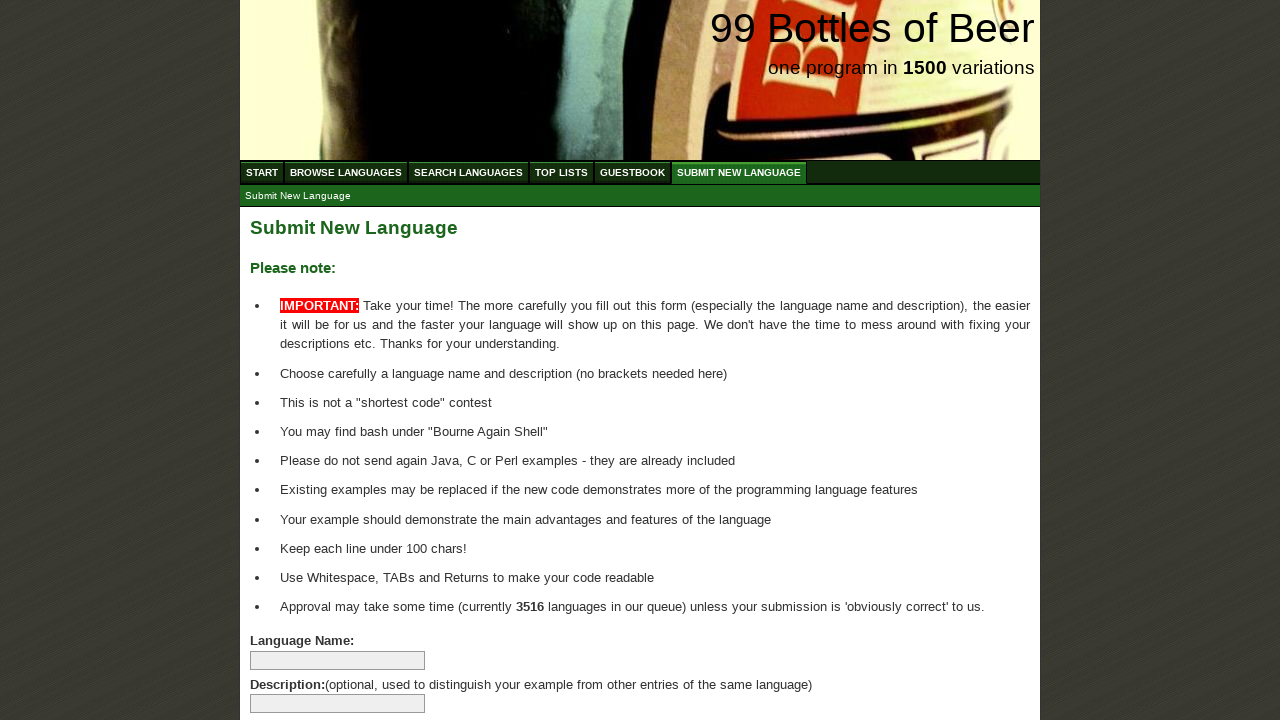

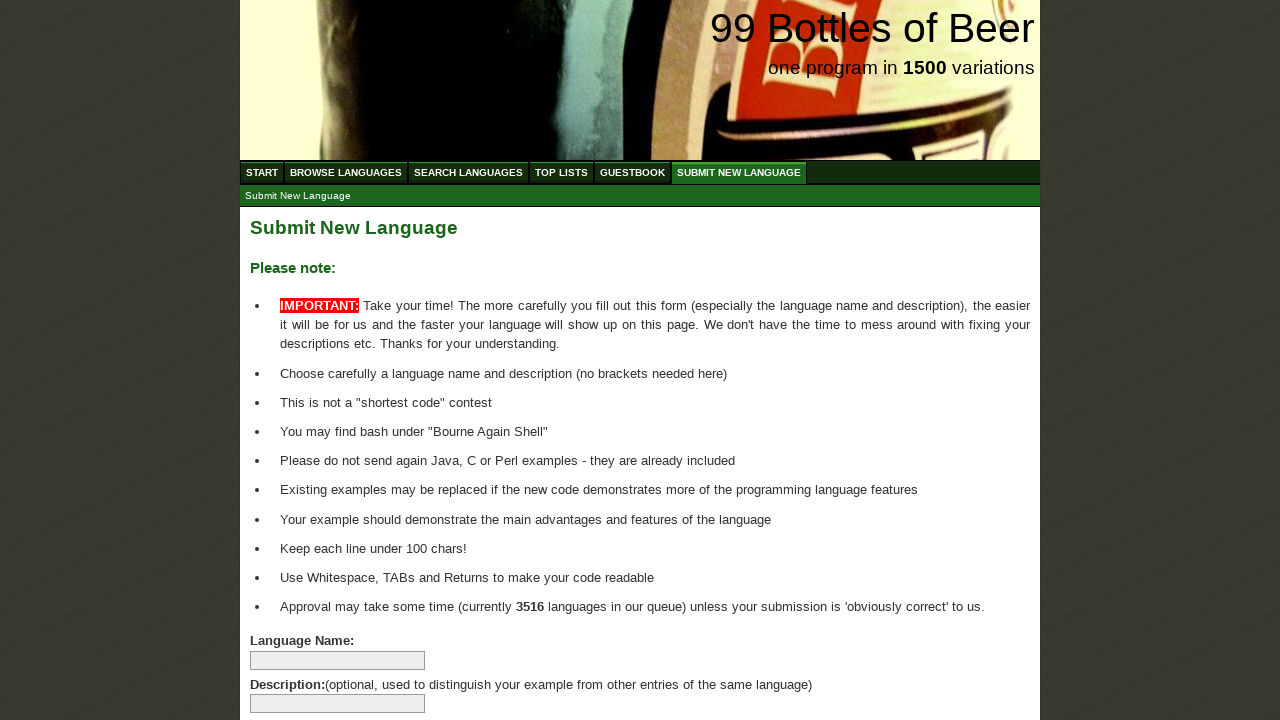